Tests browser navigation functionality by clicking through links and using browser back/forward buttons to verify page titles at each step

Starting URL: http://antoniotrindade.com.br/treinoautomacao

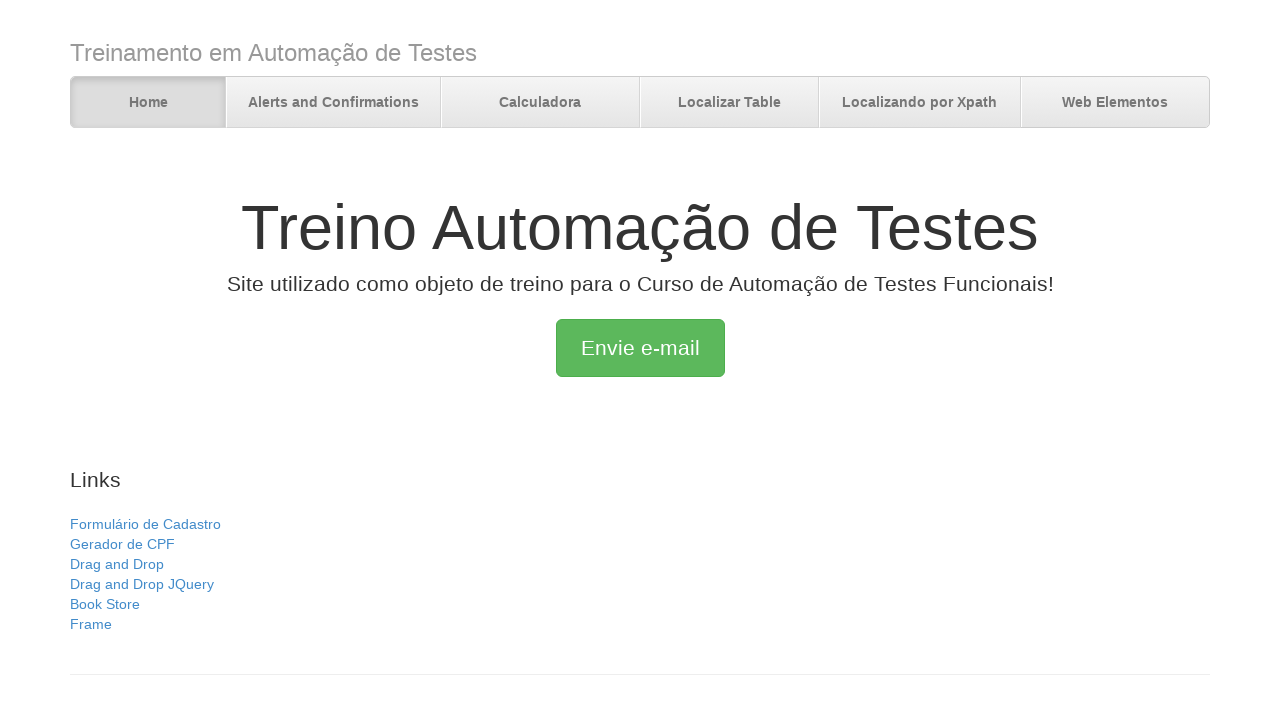

Verified initial page title is 'Treino Automação de Testes'
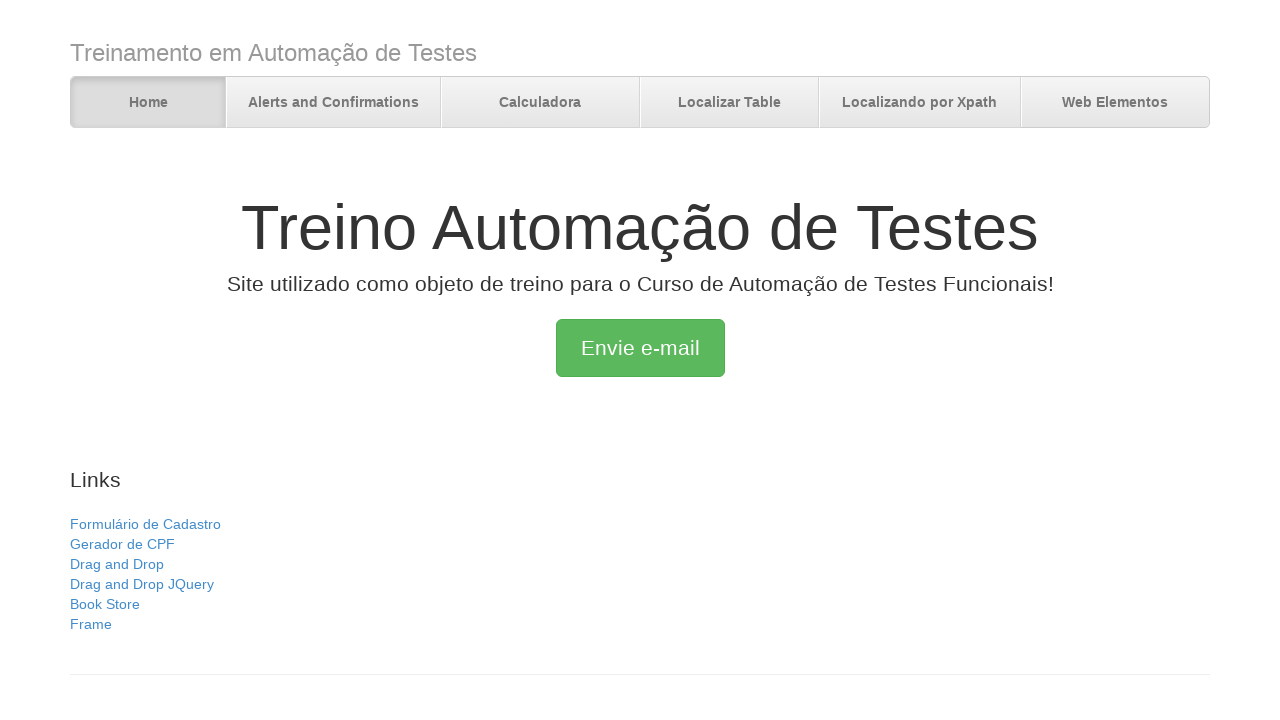

Clicked on Calculadora link at (540, 103) on text=Calculadora
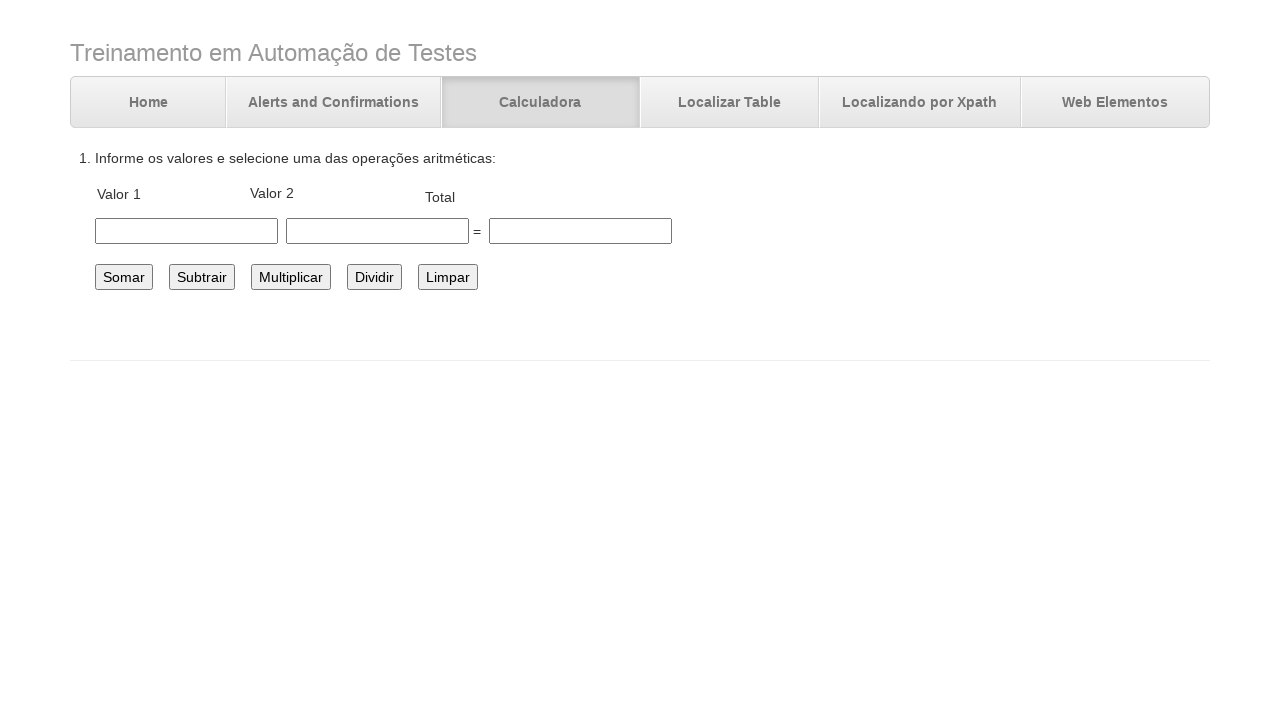

Verified calculator page title is 'Desafio Automação Cálculos'
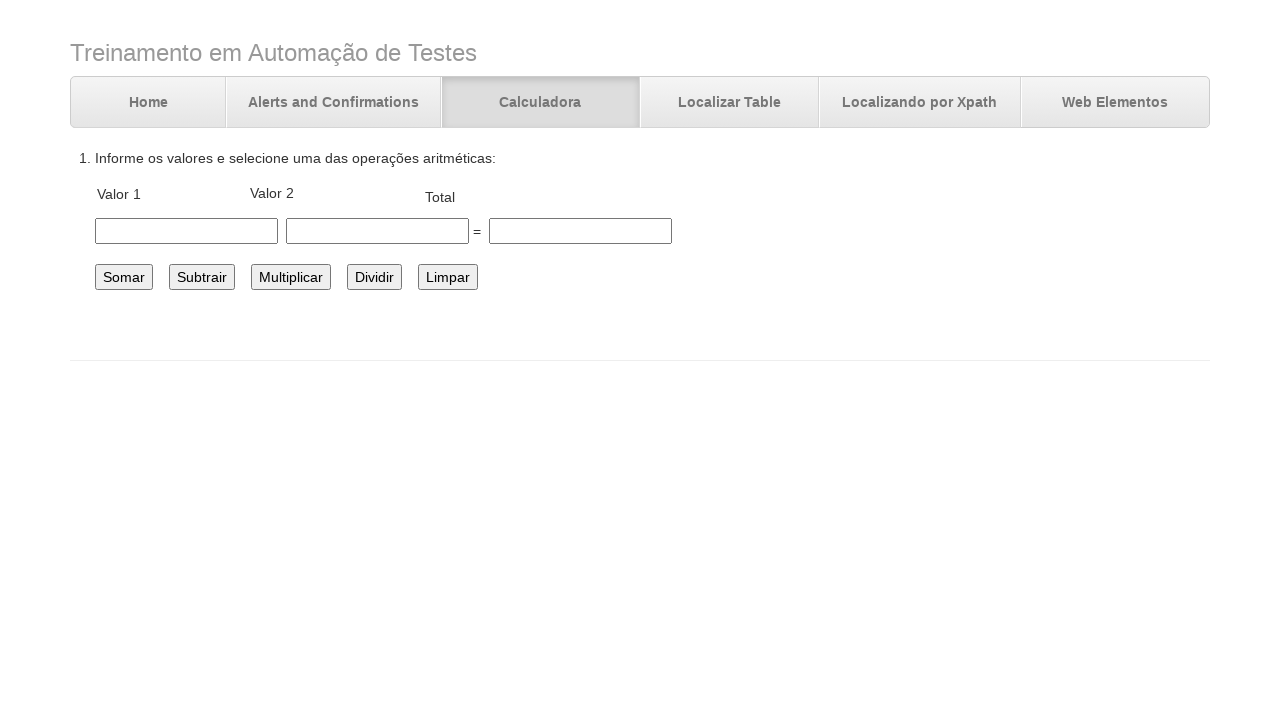

Clicked on Localizar Table link at (730, 103) on text=Localizar Table
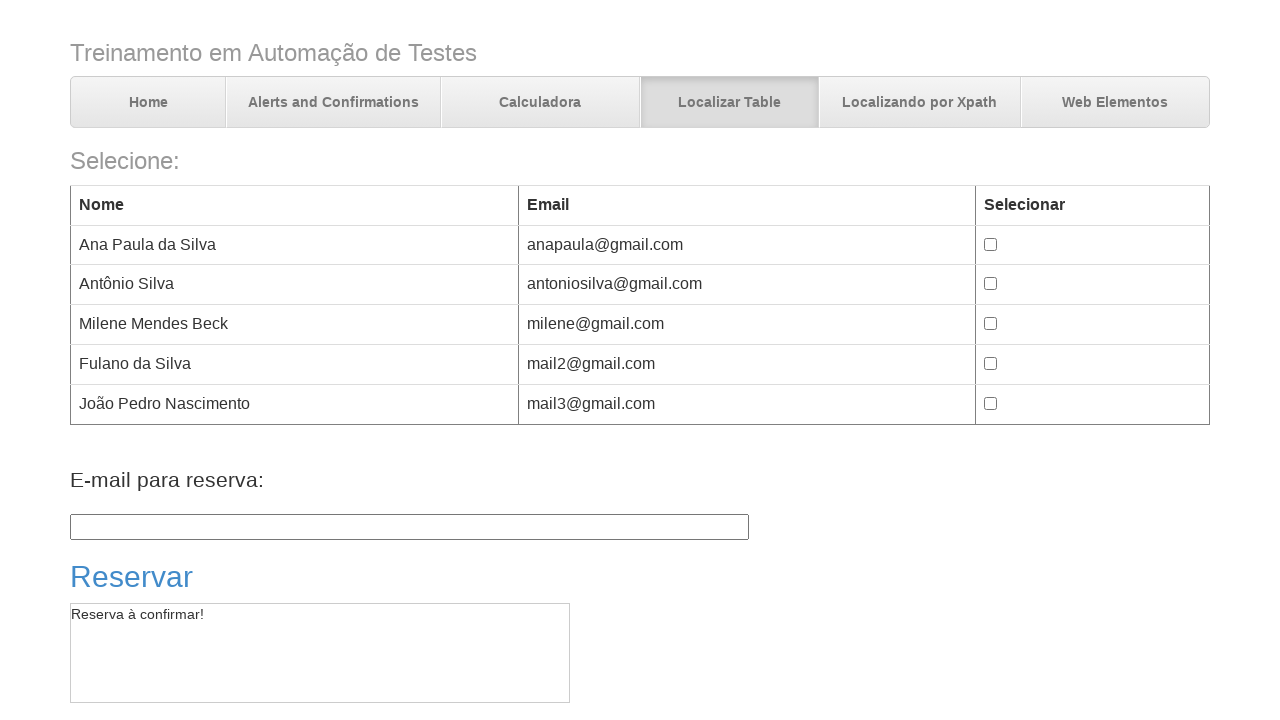

Verified tables page title is 'Trabalhando com tables'
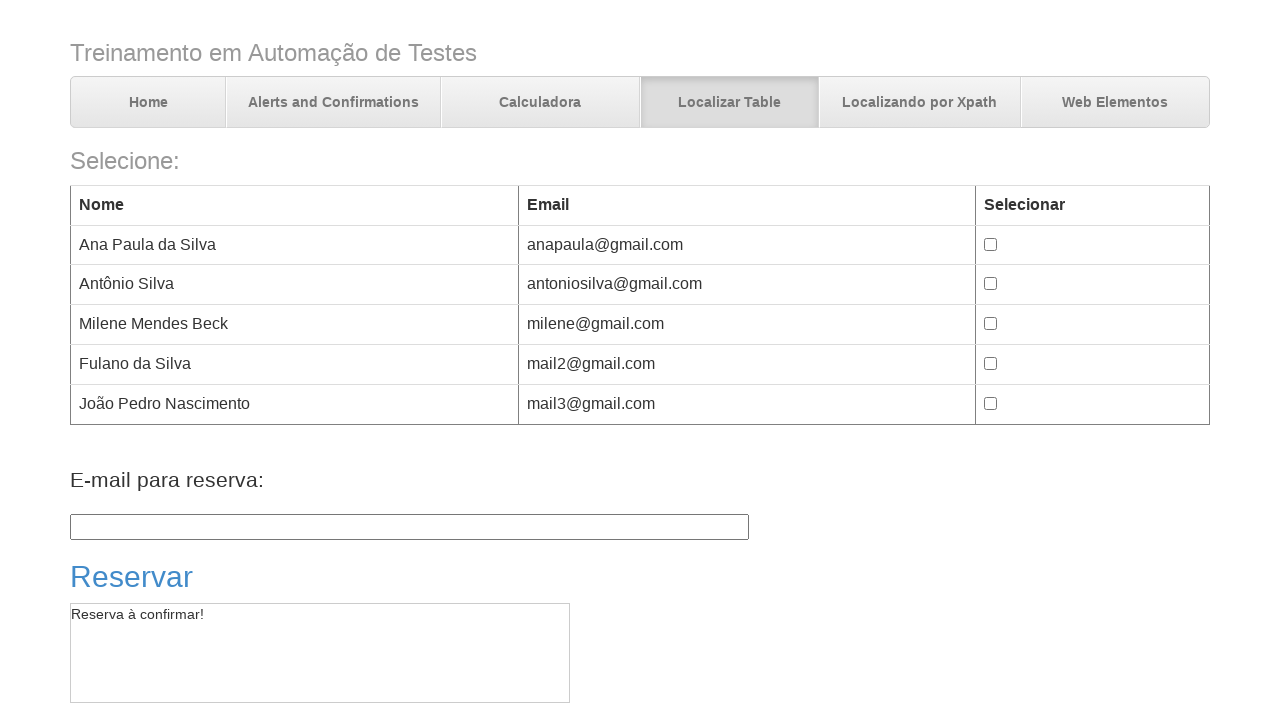

Navigated back to calculator page
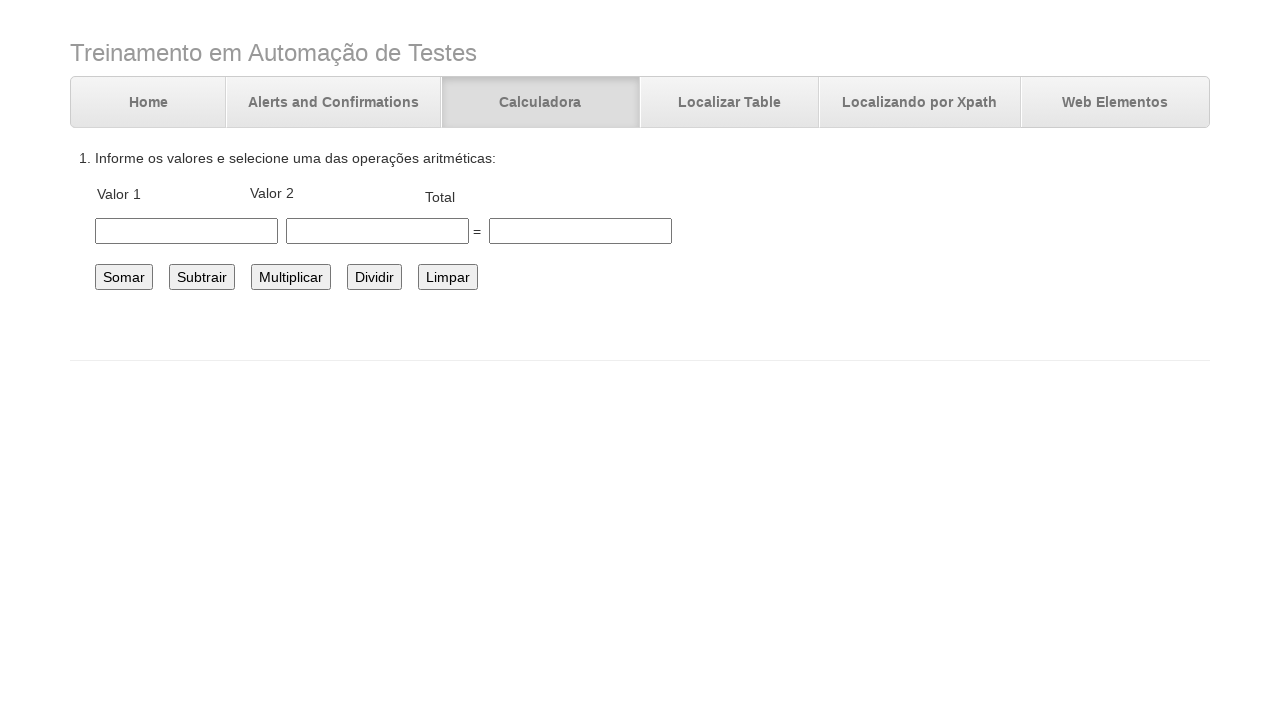

Verified page title after back navigation is 'Desafio Automação Cálculos'
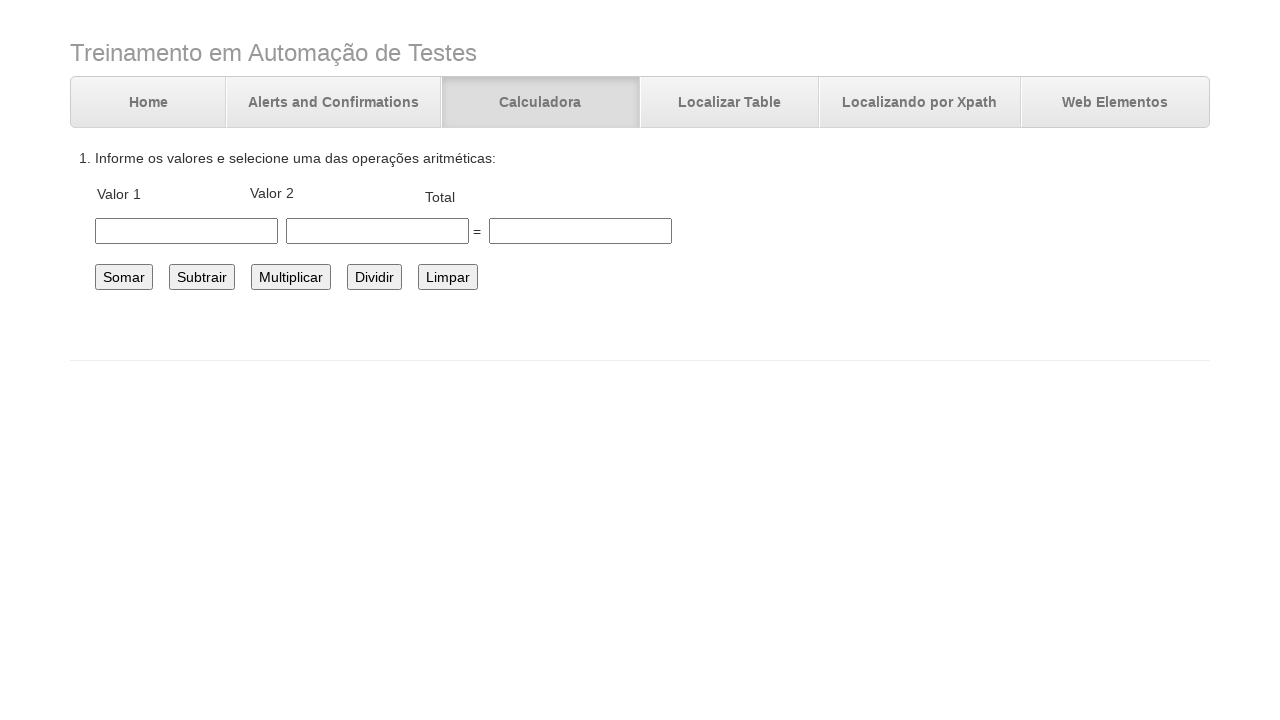

Navigated back to main page
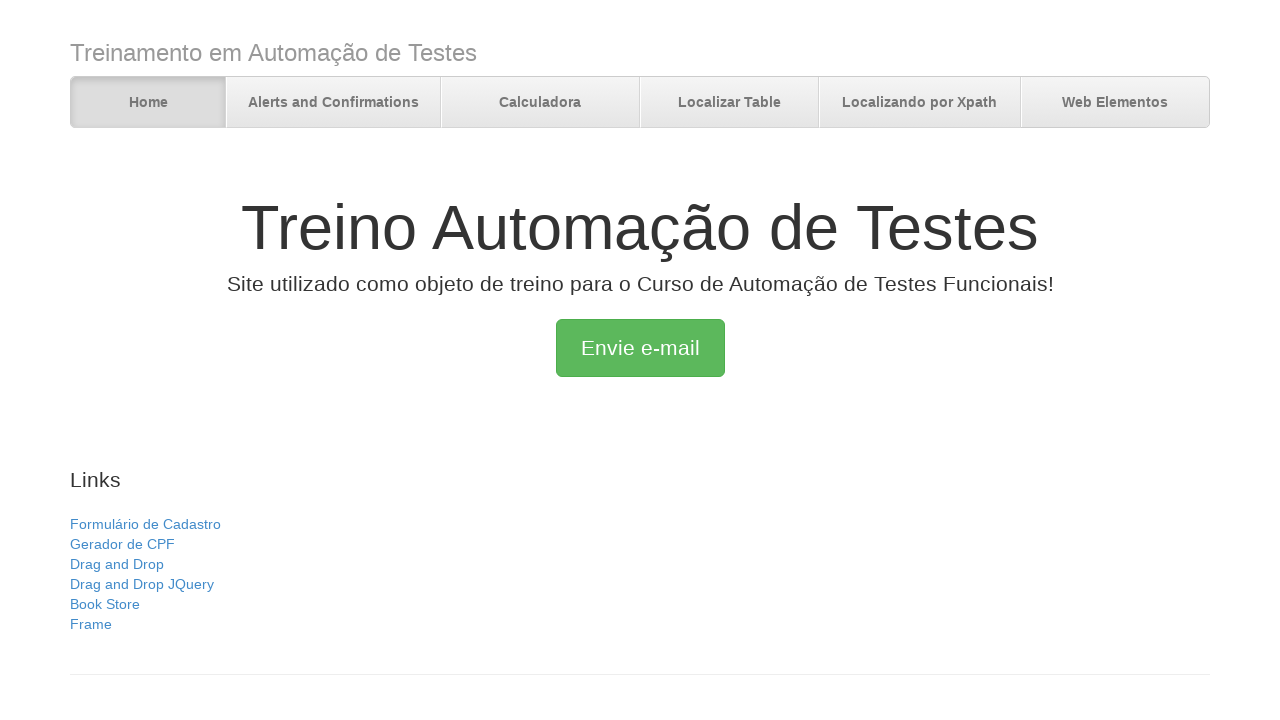

Verified page title after back navigation is 'Treino Automação de Testes'
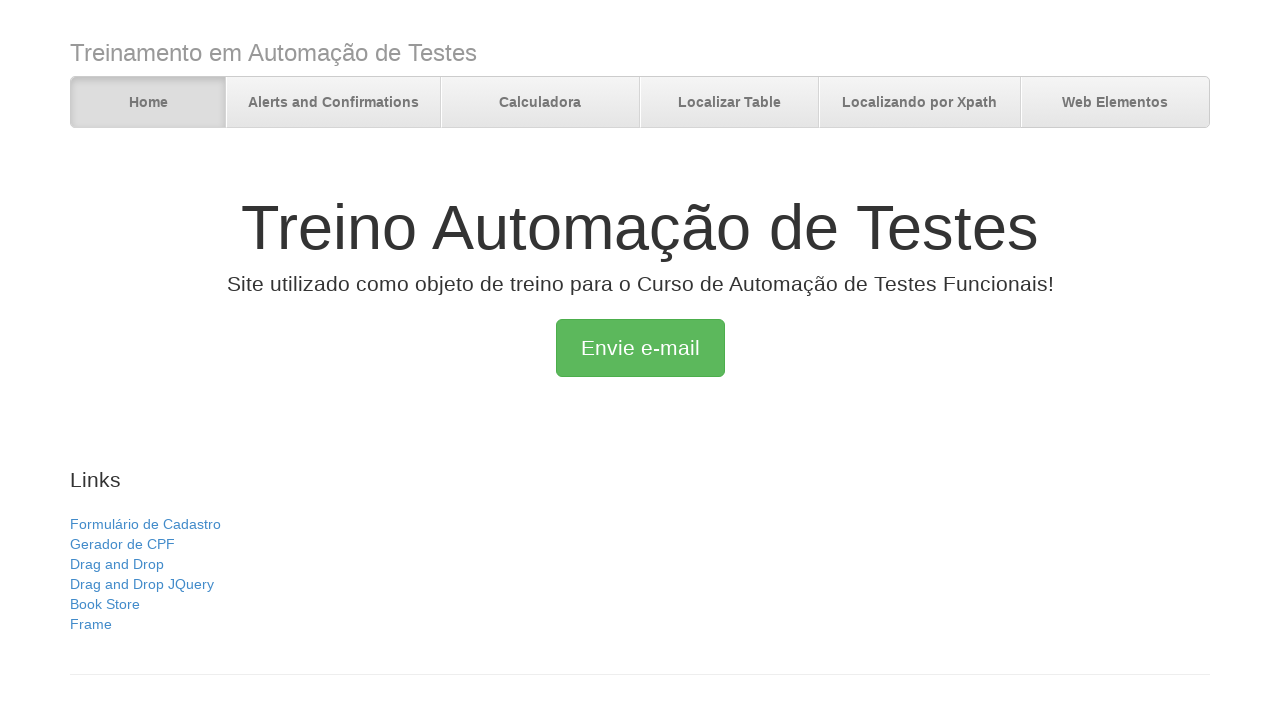

Navigated forward to calculator page
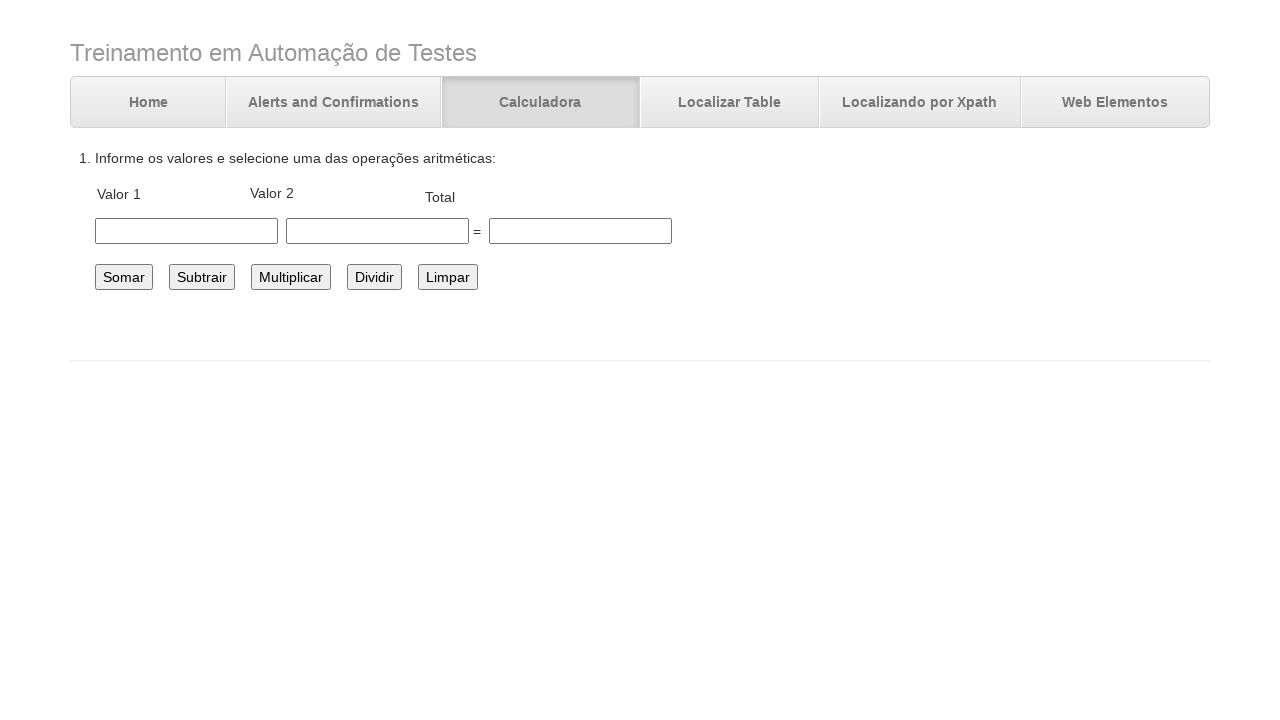

Verified page title after forward navigation is 'Desafio Automação Cálculos'
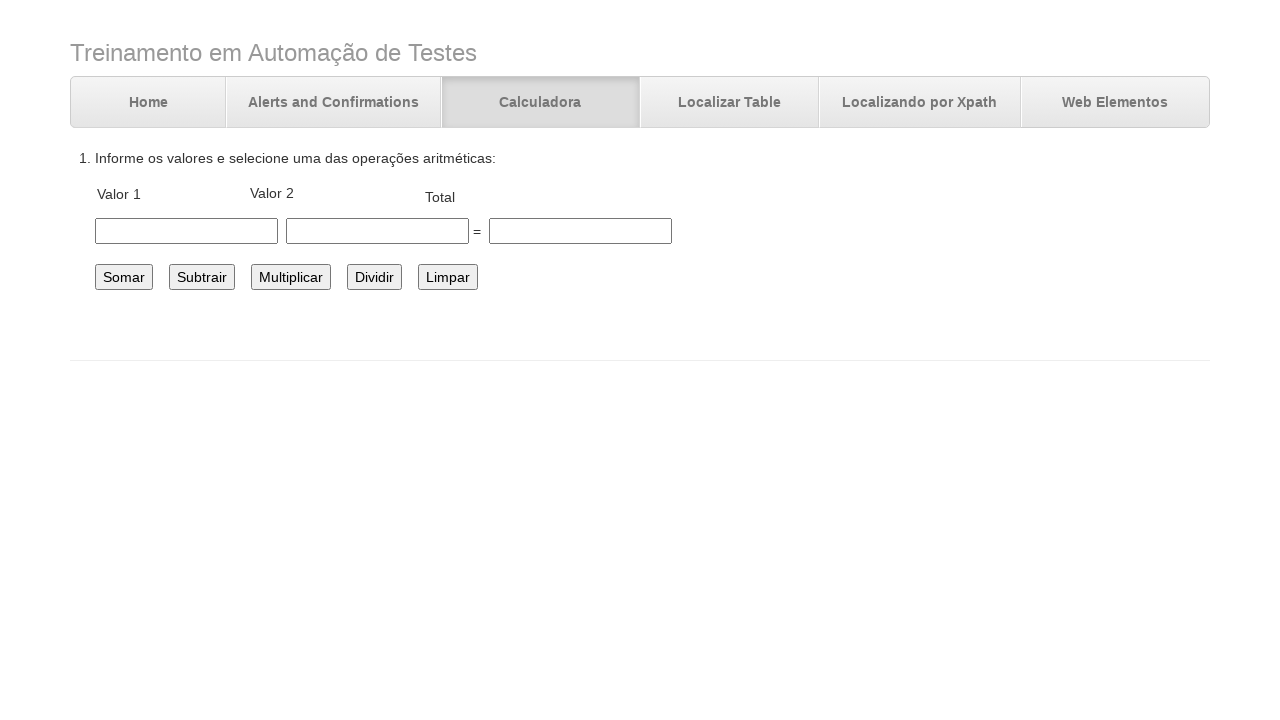

Navigated forward to tables page
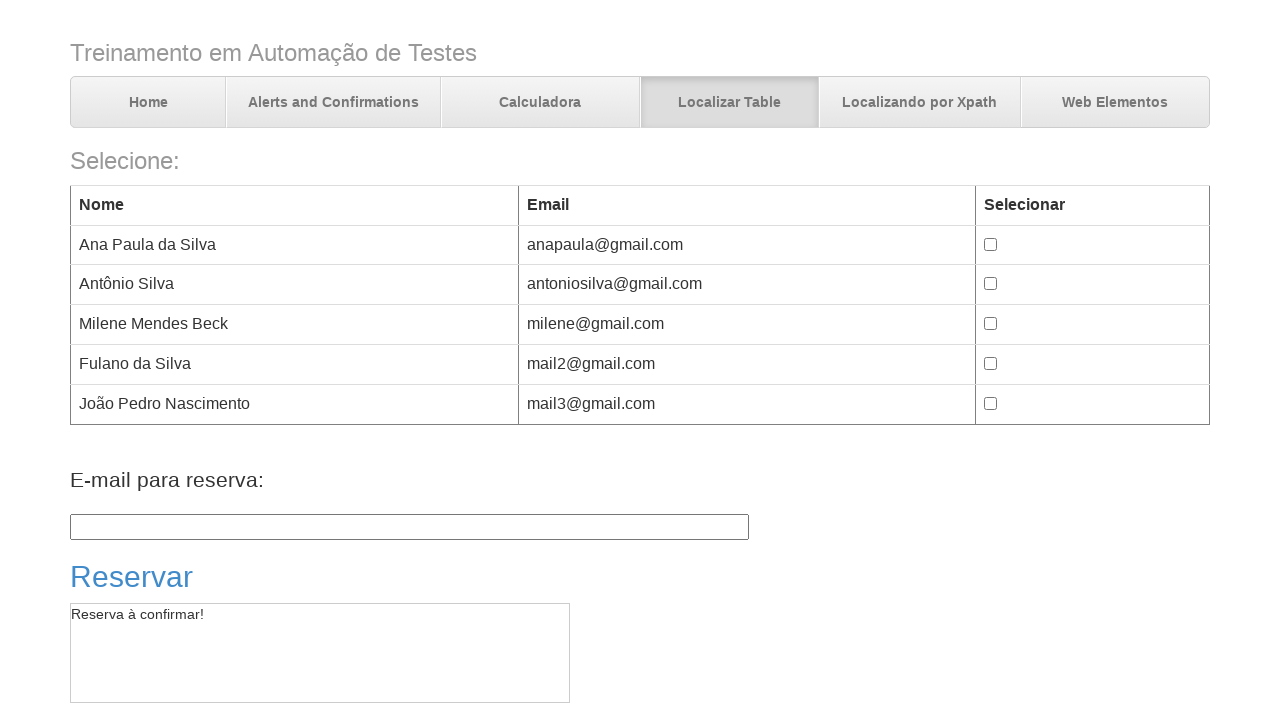

Verified page title after forward navigation is 'Trabalhando com tables'
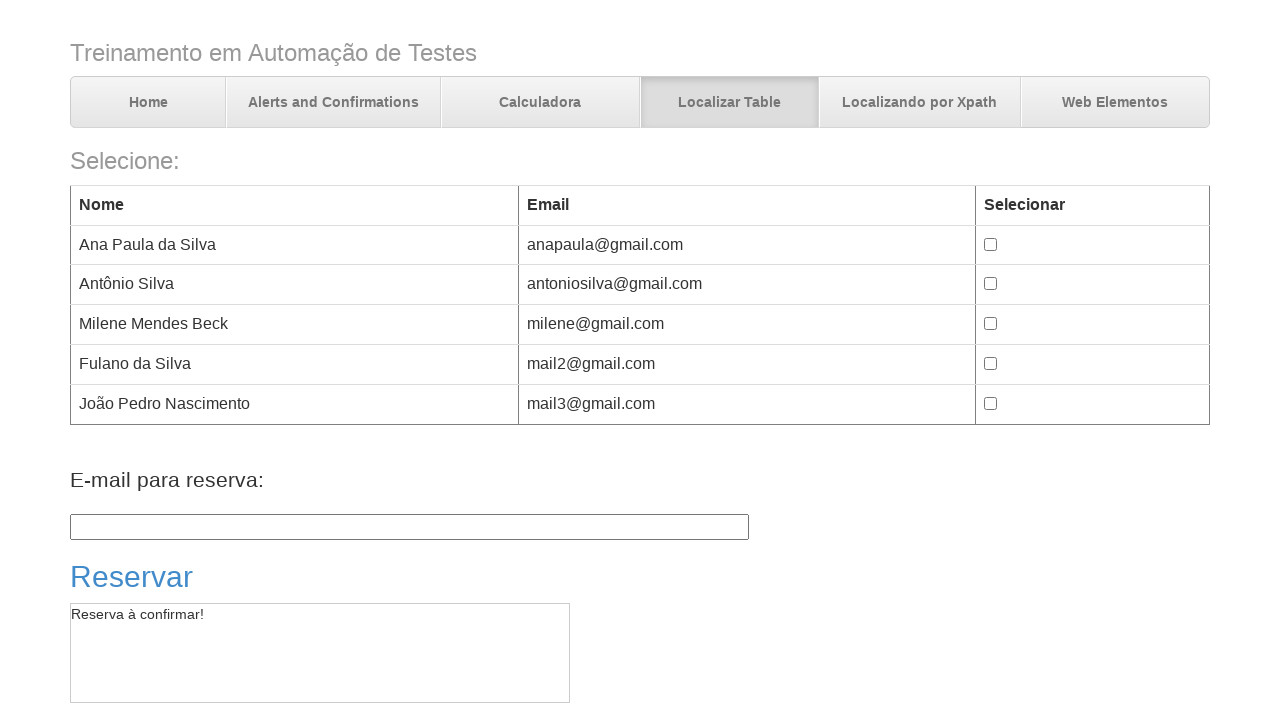

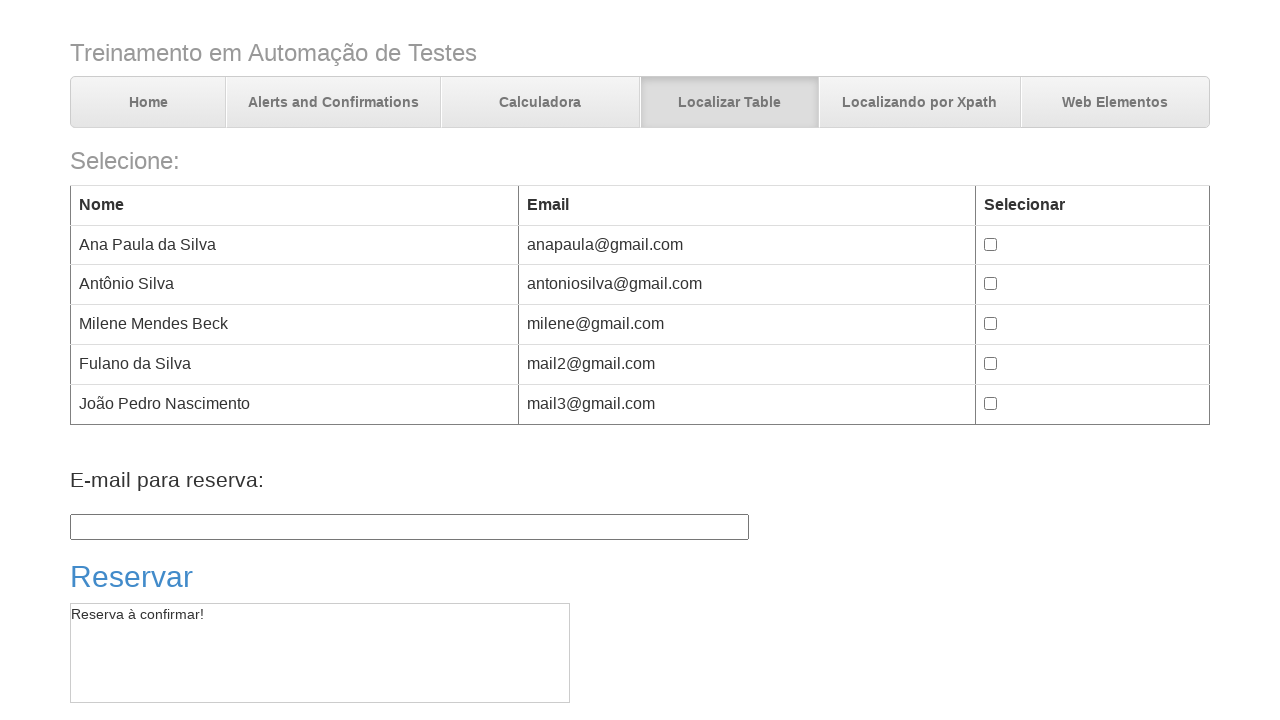